Tests radio button functionality by selecting Option 3, then Option 1, and verifying the result message shows Option 1 selected

Starting URL: https://kristinek.github.io/site/examples/actions

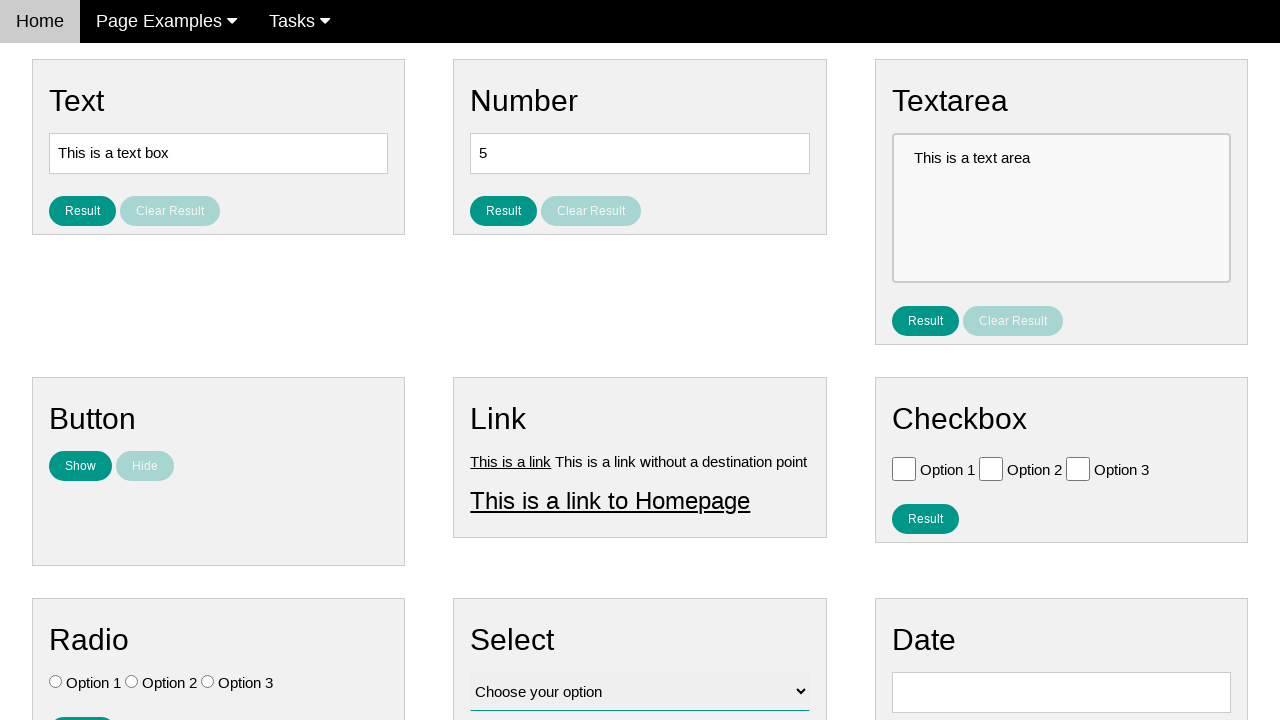

Navigated to radio button actions test page
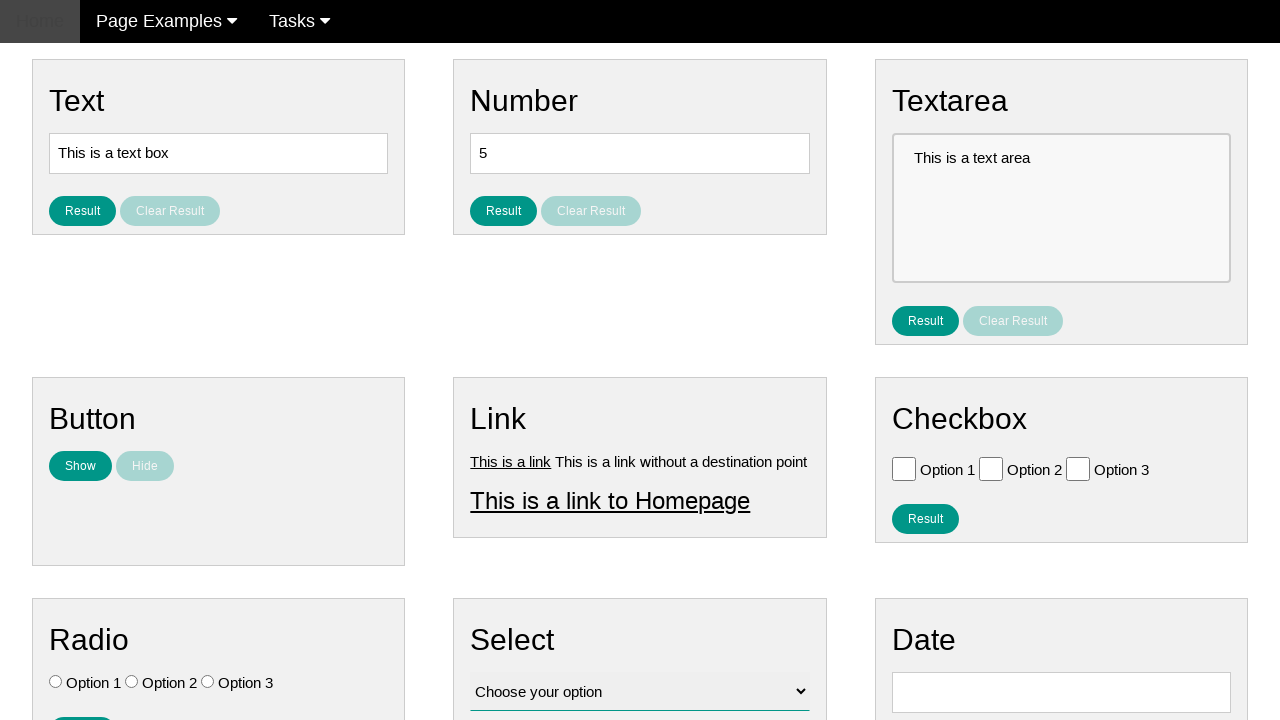

Located all radio button elements
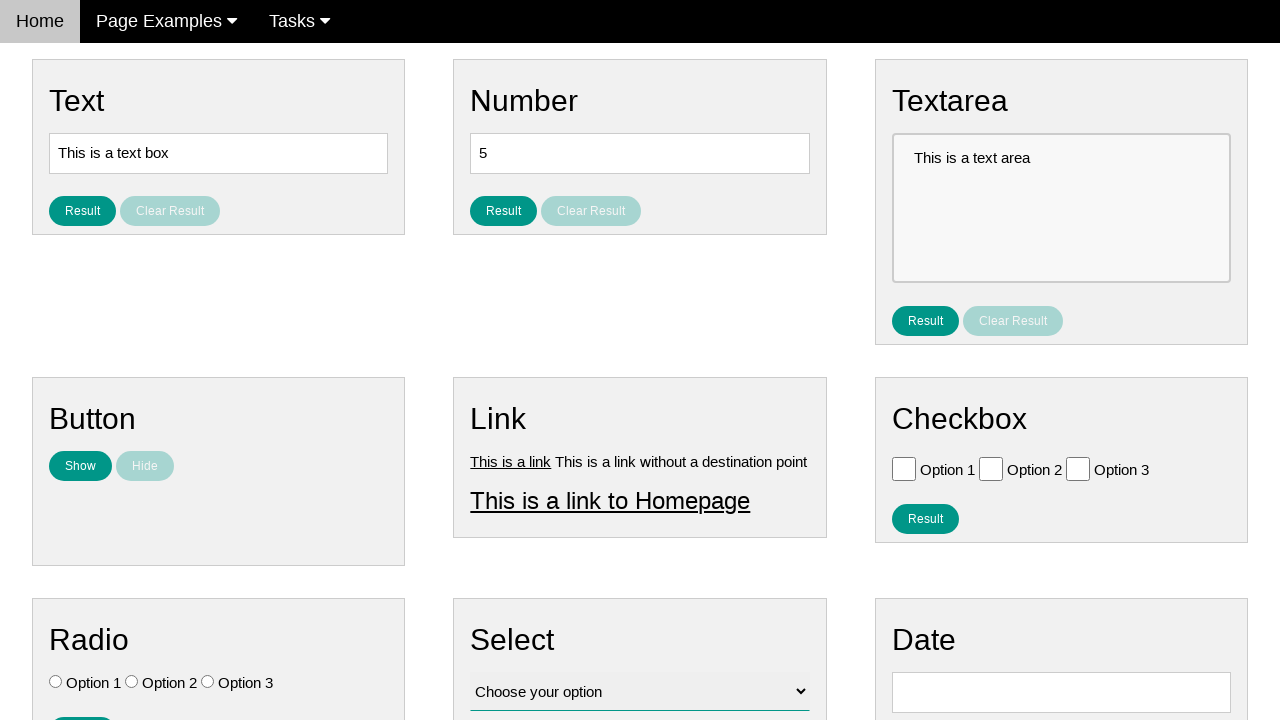

Selected Option 3 (third radio button) at (208, 682) on .w3-check[type='radio'] >> nth=2
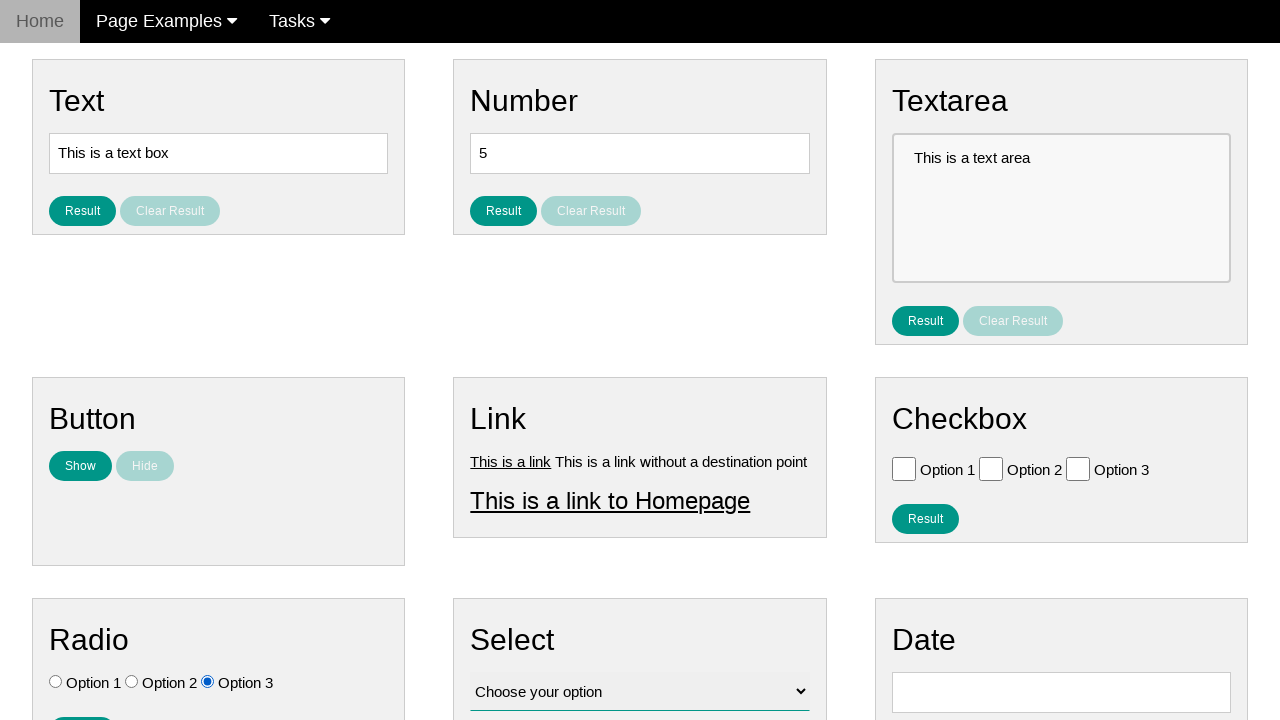

Selected Option 1 (first radio button) at (56, 682) on .w3-check[type='radio'] >> nth=0
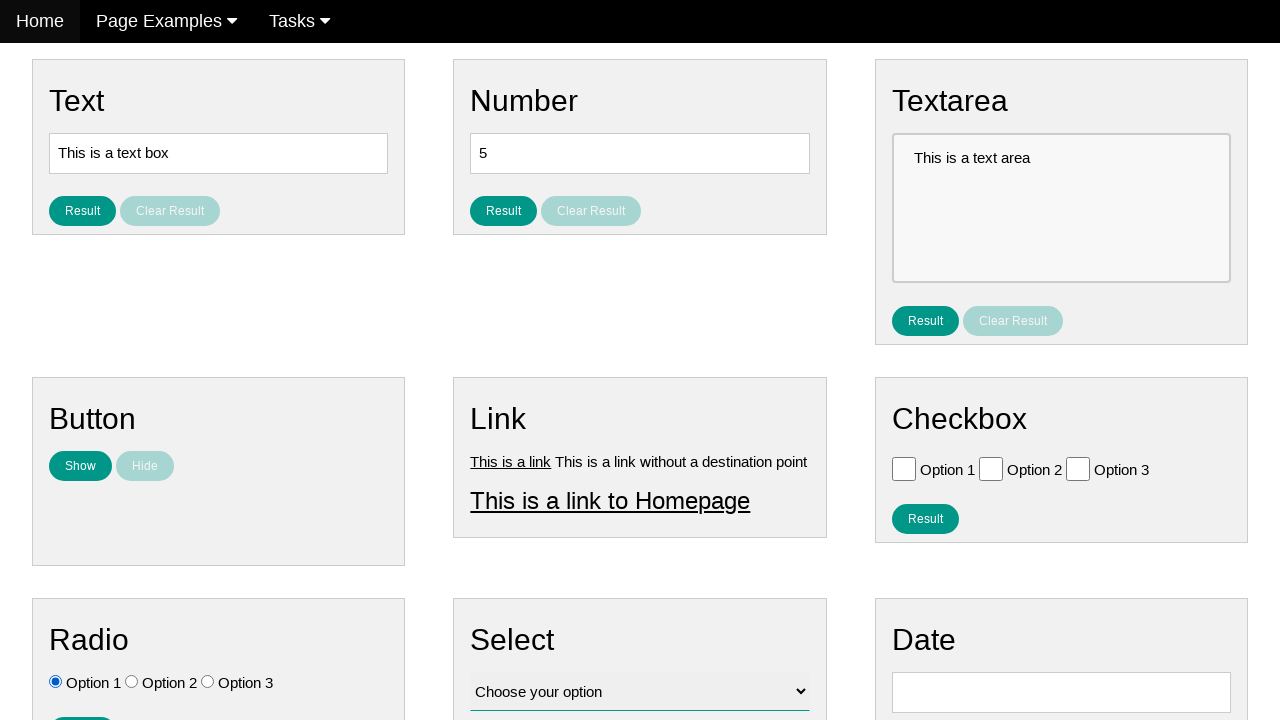

Clicked result button to display selected option at (82, 705) on #result_button_ratio
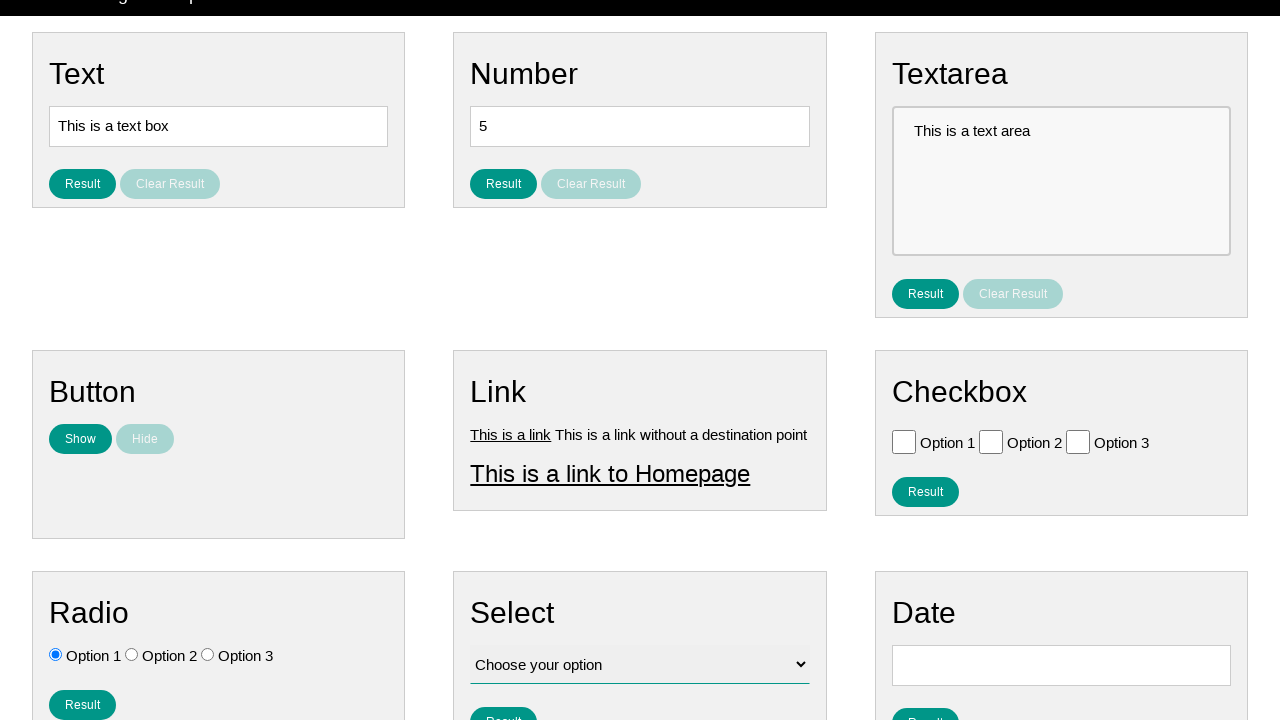

Result message appeared showing Option 1 selected
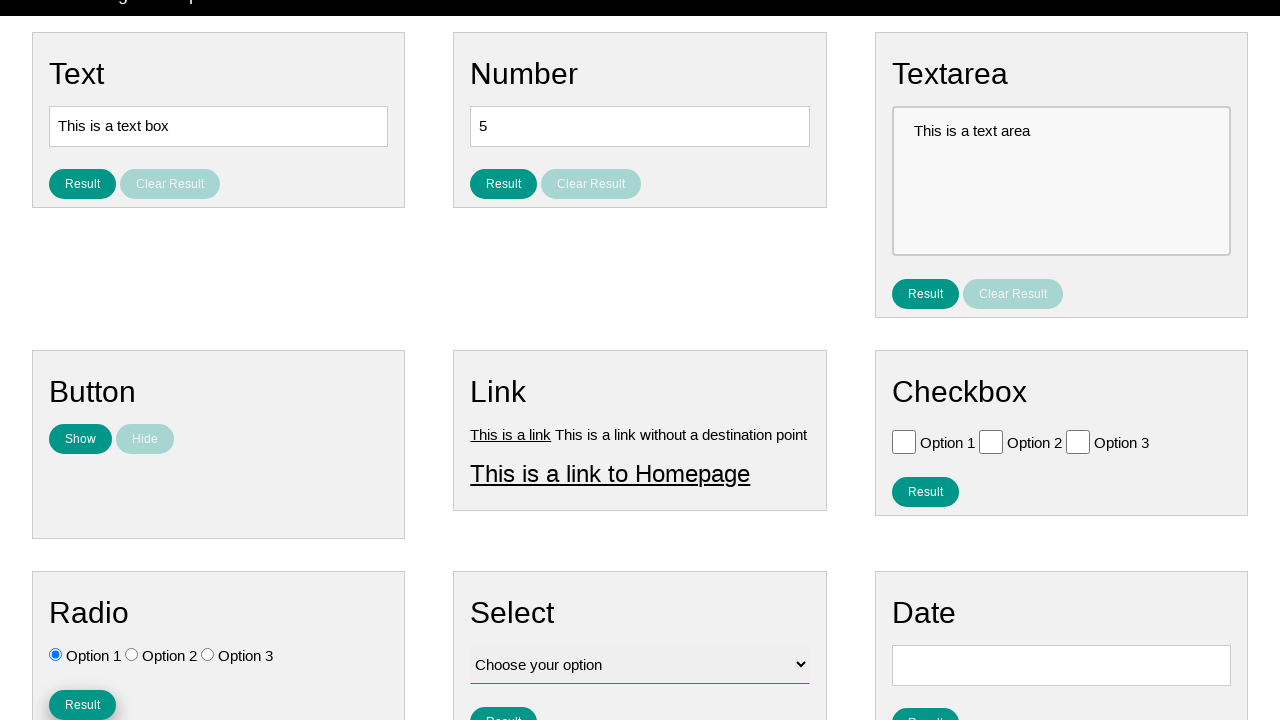

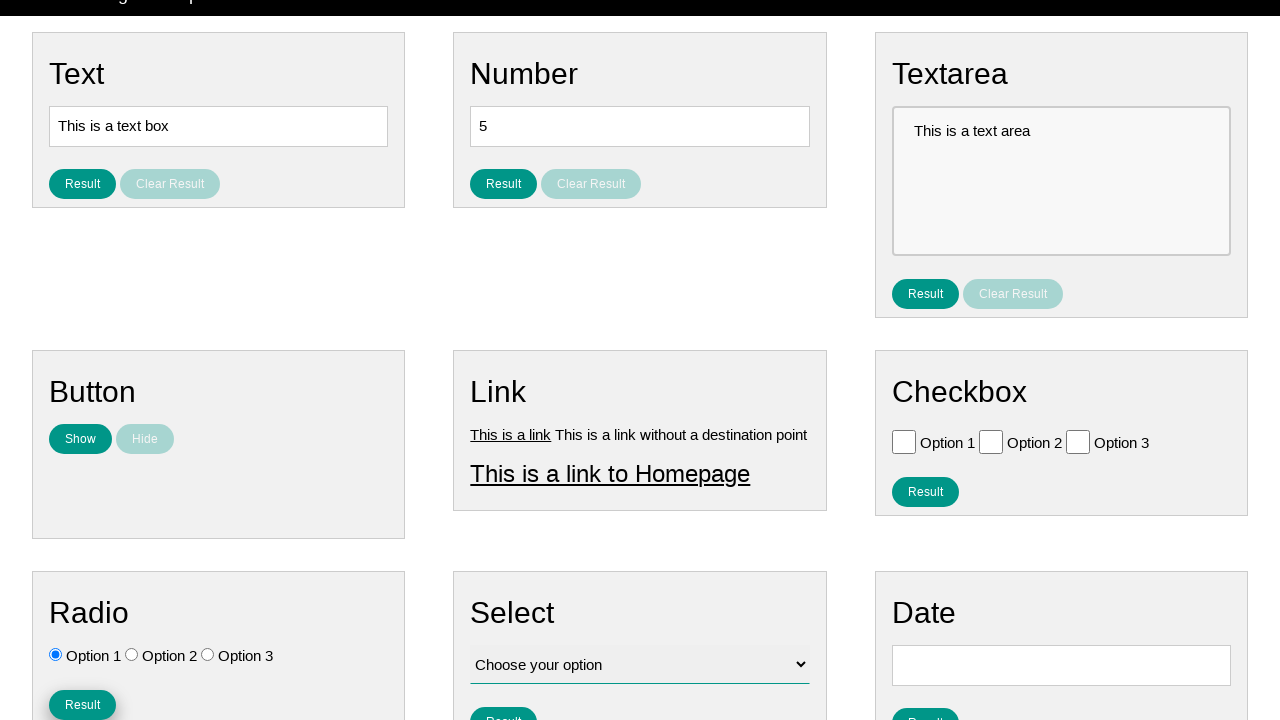